Verifies that the initial tiles have a value of 2

Starting URL: https://4ark.me/2048/

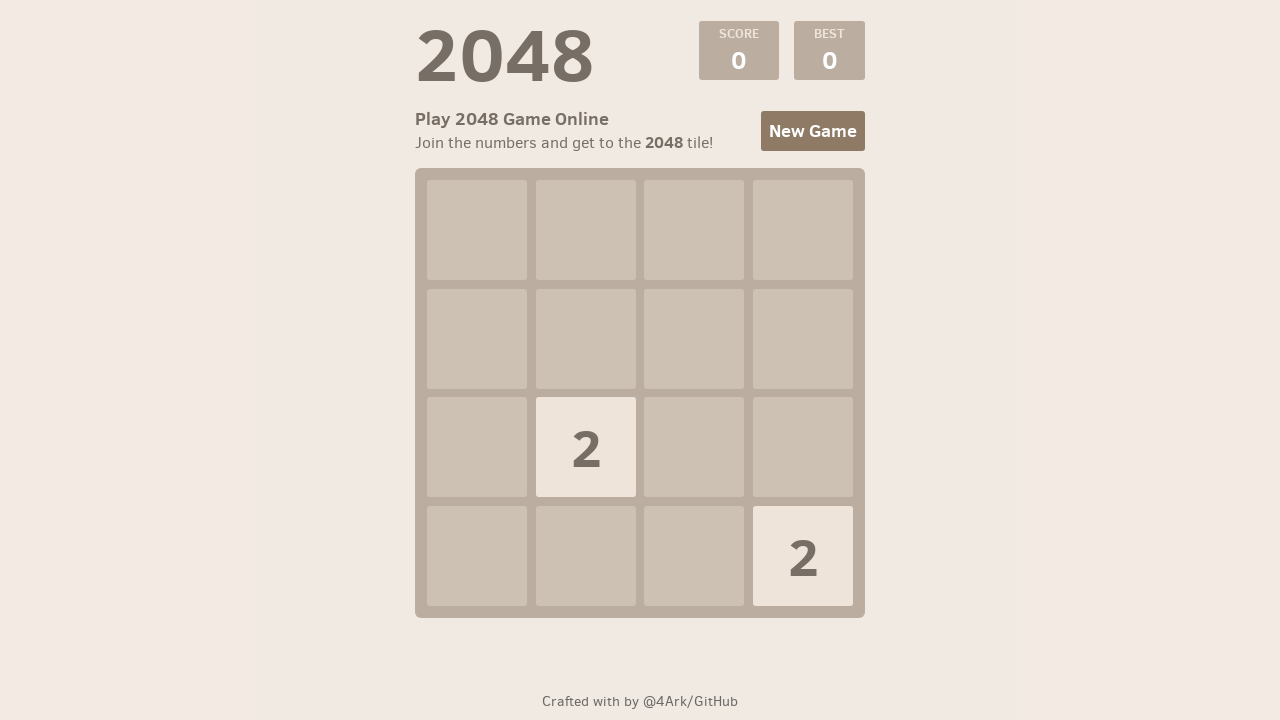

Navigated to 2048 game URL
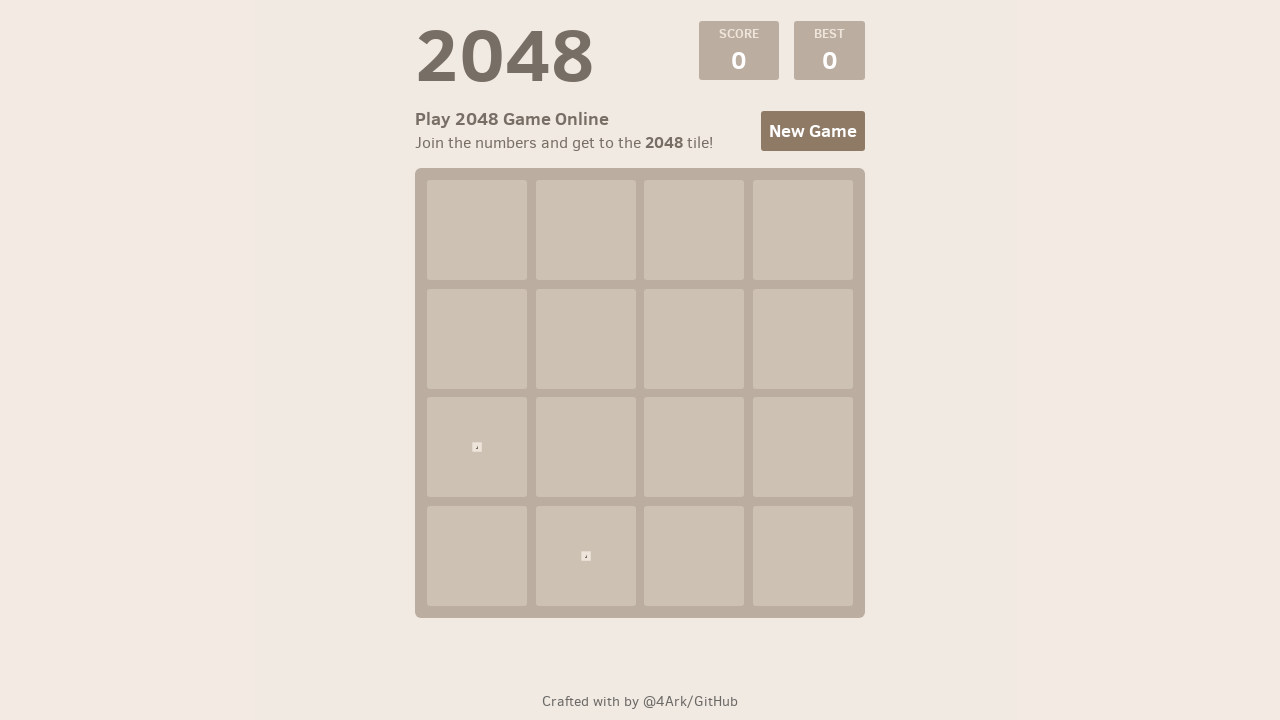

Game tiles loaded and ready
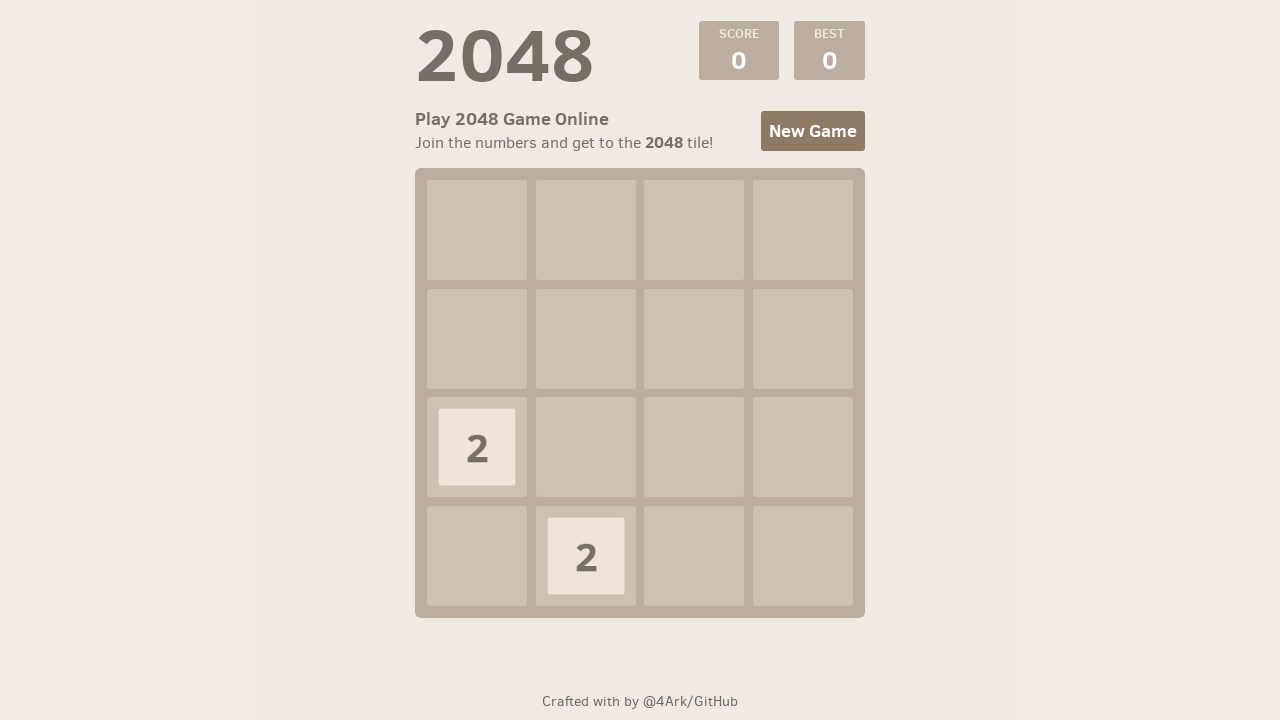

Located tile container element
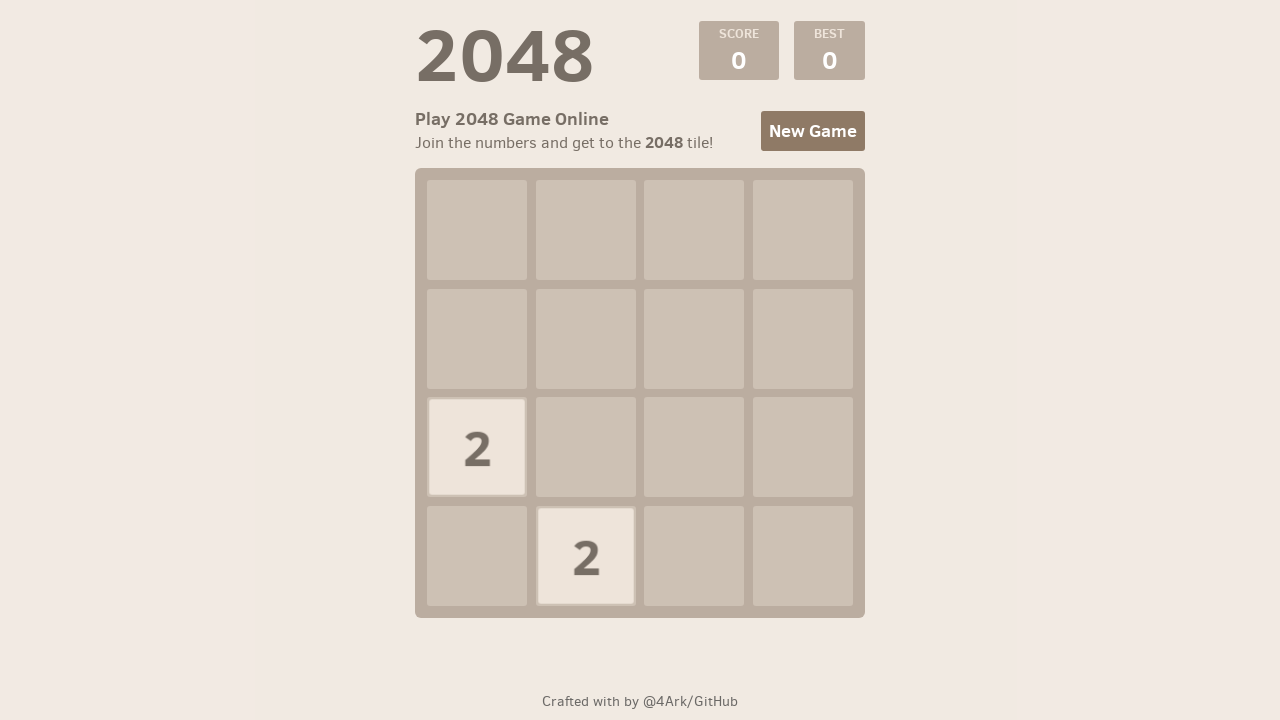

Retrieved all tile elements
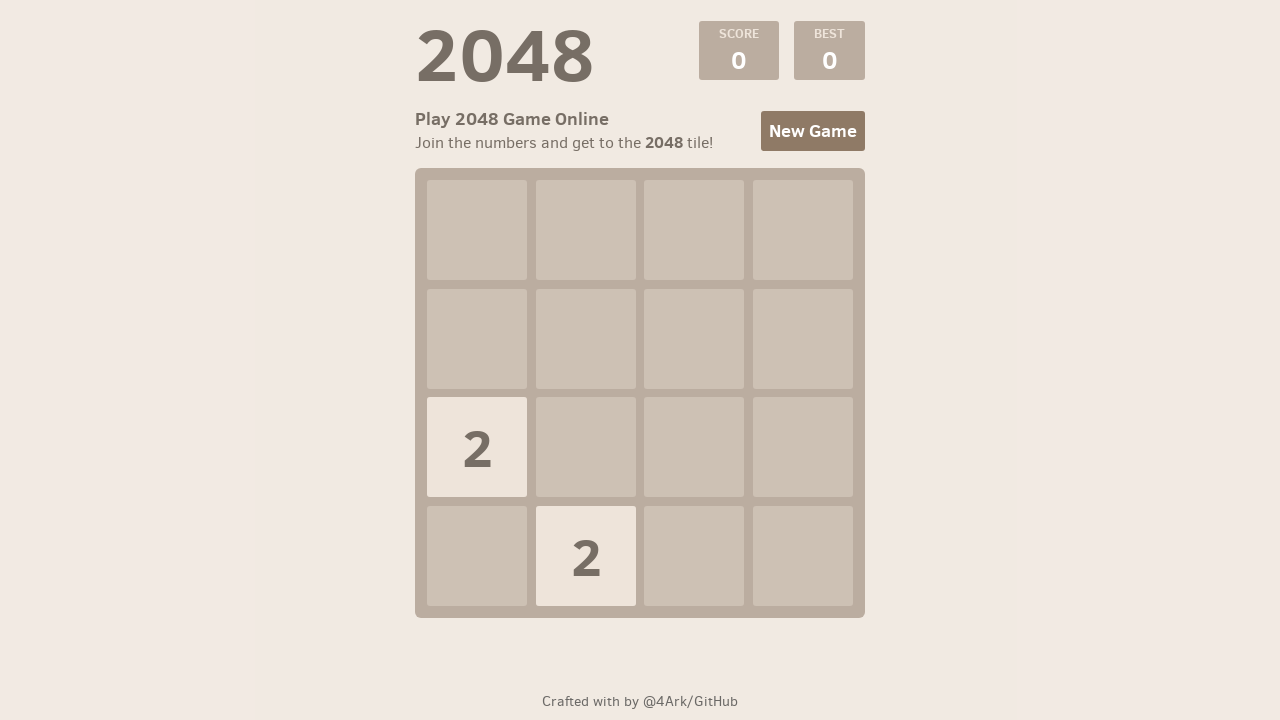

Retrieved text content from first tile
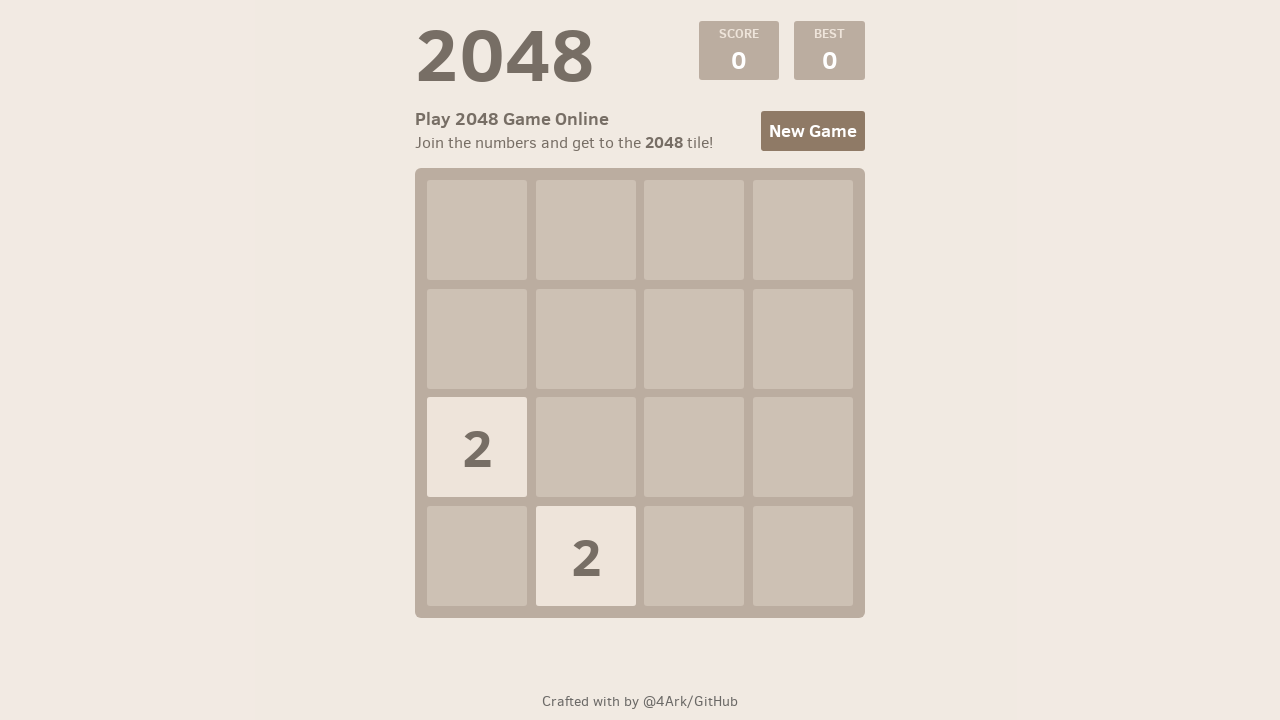

Verified first tile has value 2
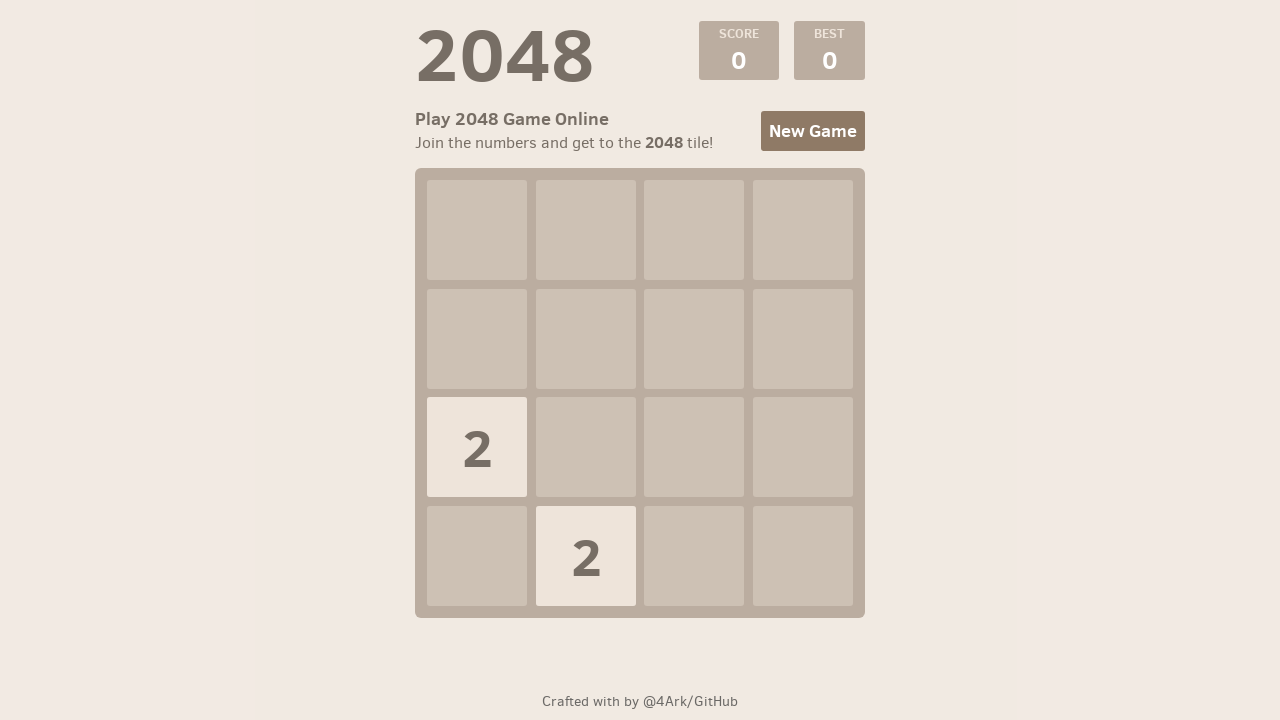

Retrieved text content from second tile
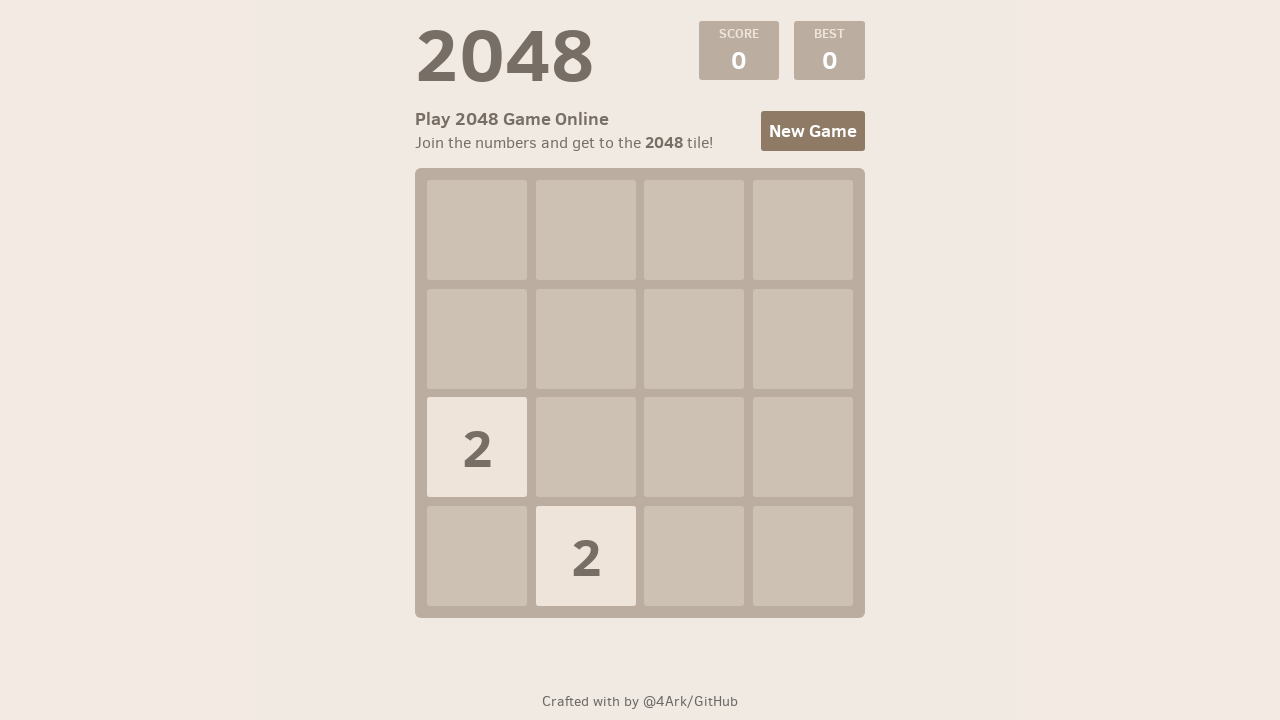

Verified second tile has value 2
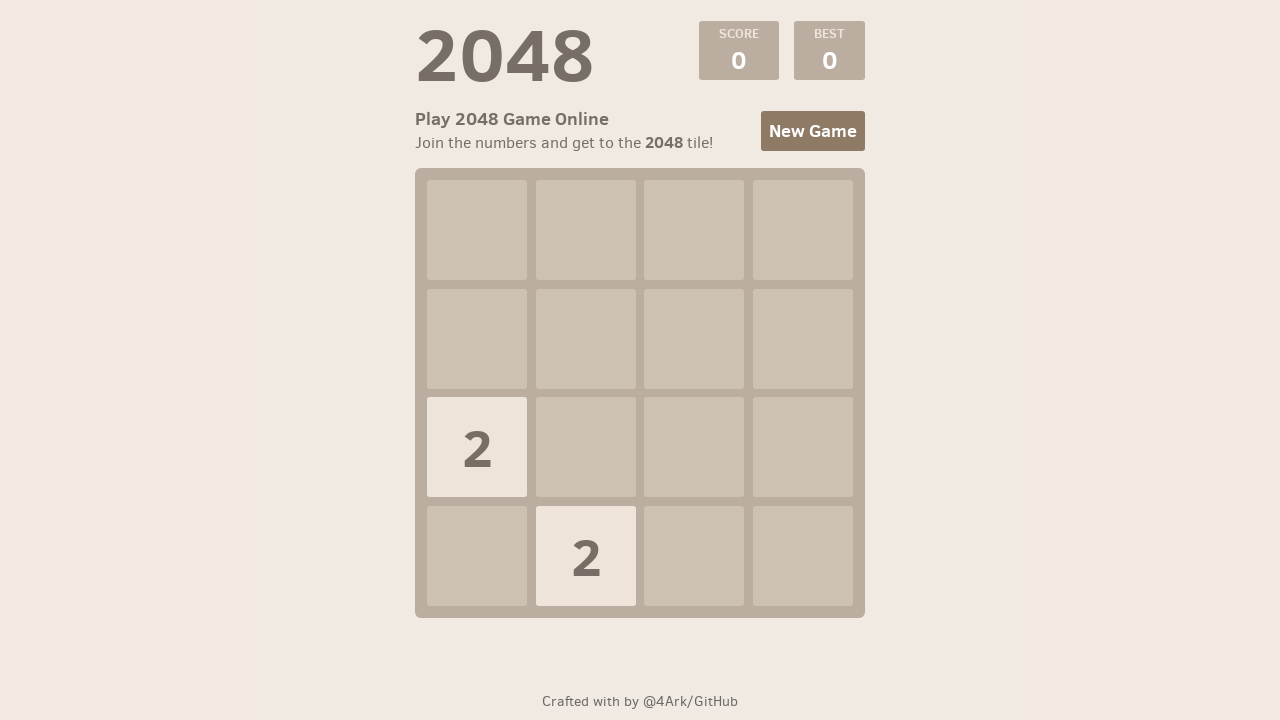

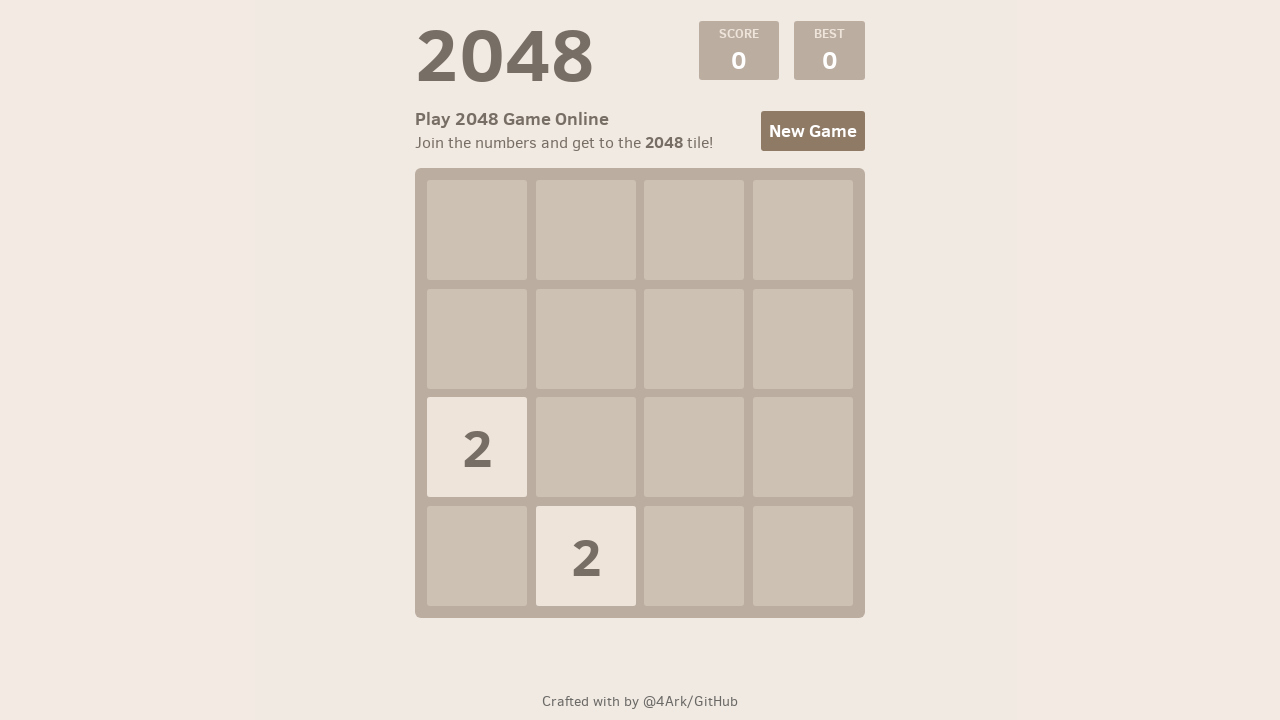